Tests clicking a button that triggers a delayed JavaScript alert (appears after 5 seconds) and accepts it

Starting URL: https://demoqa.com/alerts

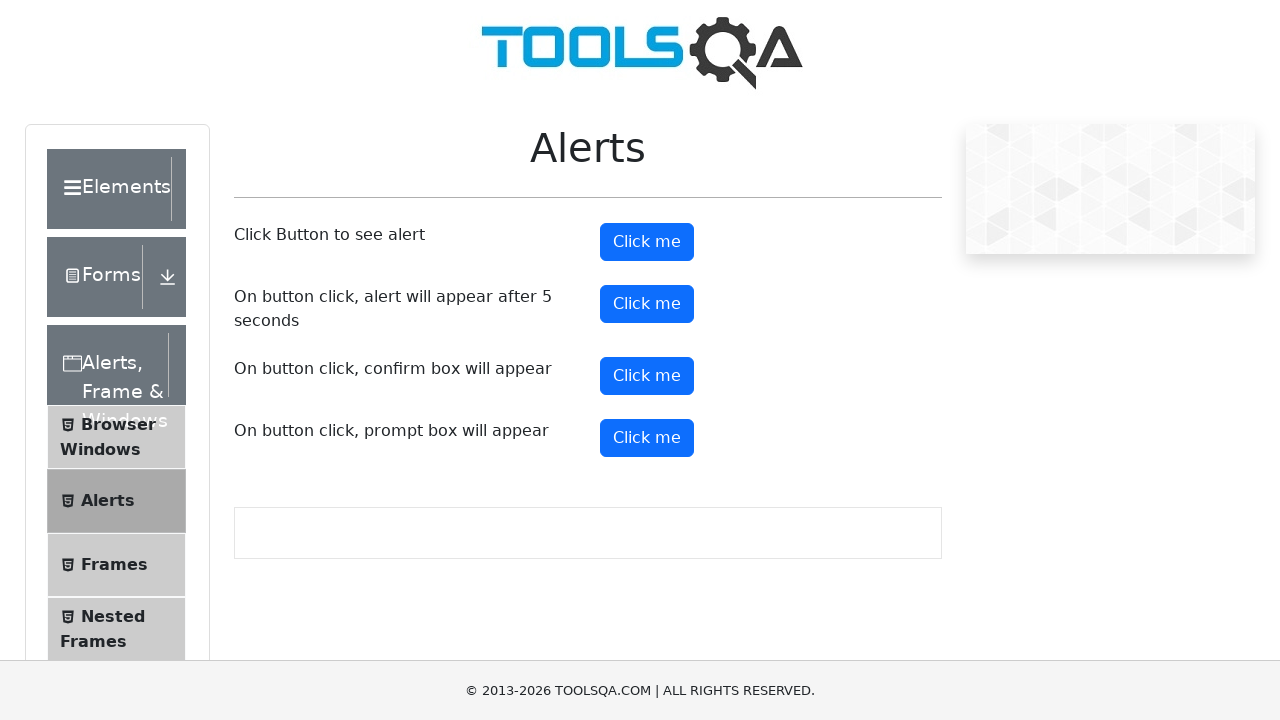

Set up dialog handler to automatically accept alerts
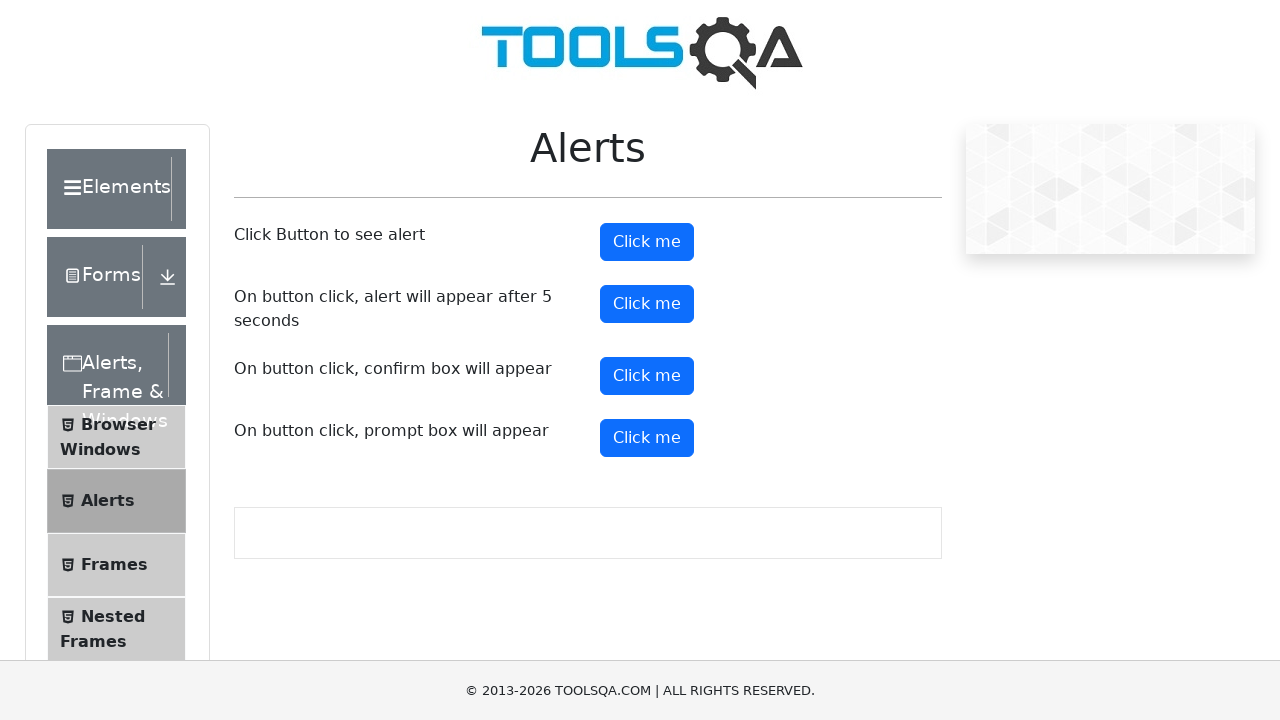

Clicked the button that triggers a delayed alert at (647, 304) on #timerAlertButton
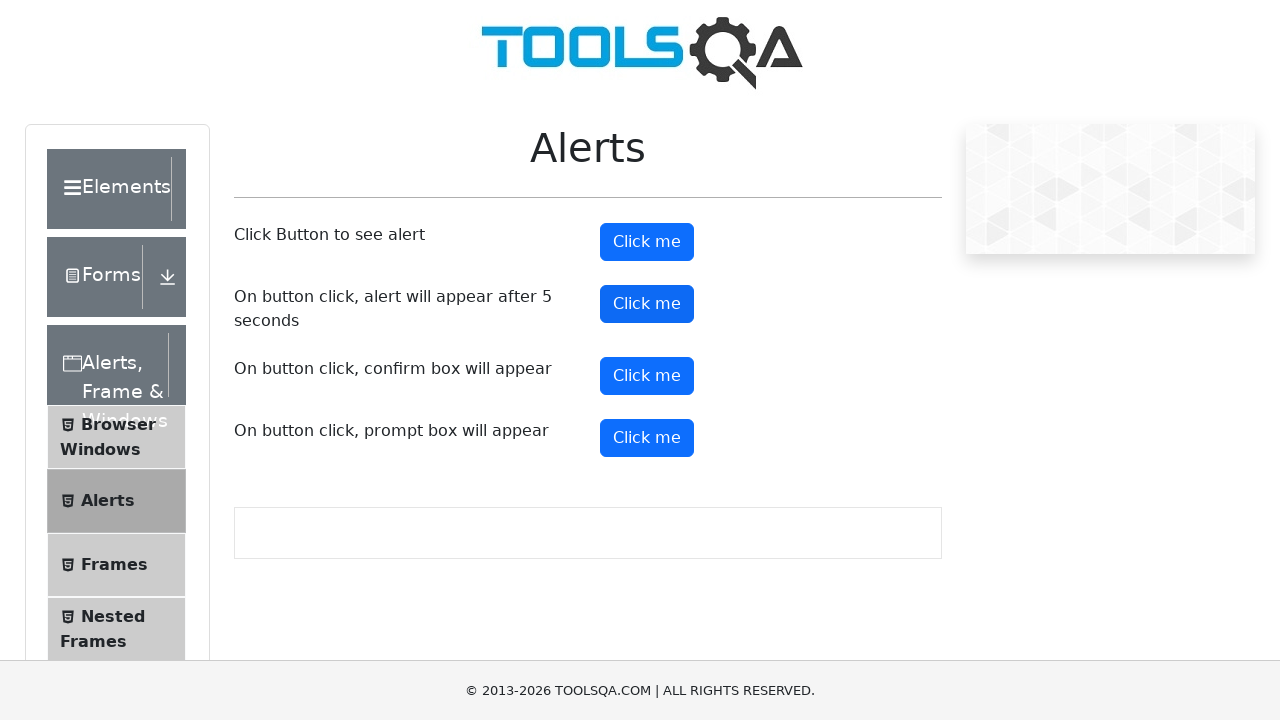

Waited 6 seconds for the delayed alert to appear and be accepted
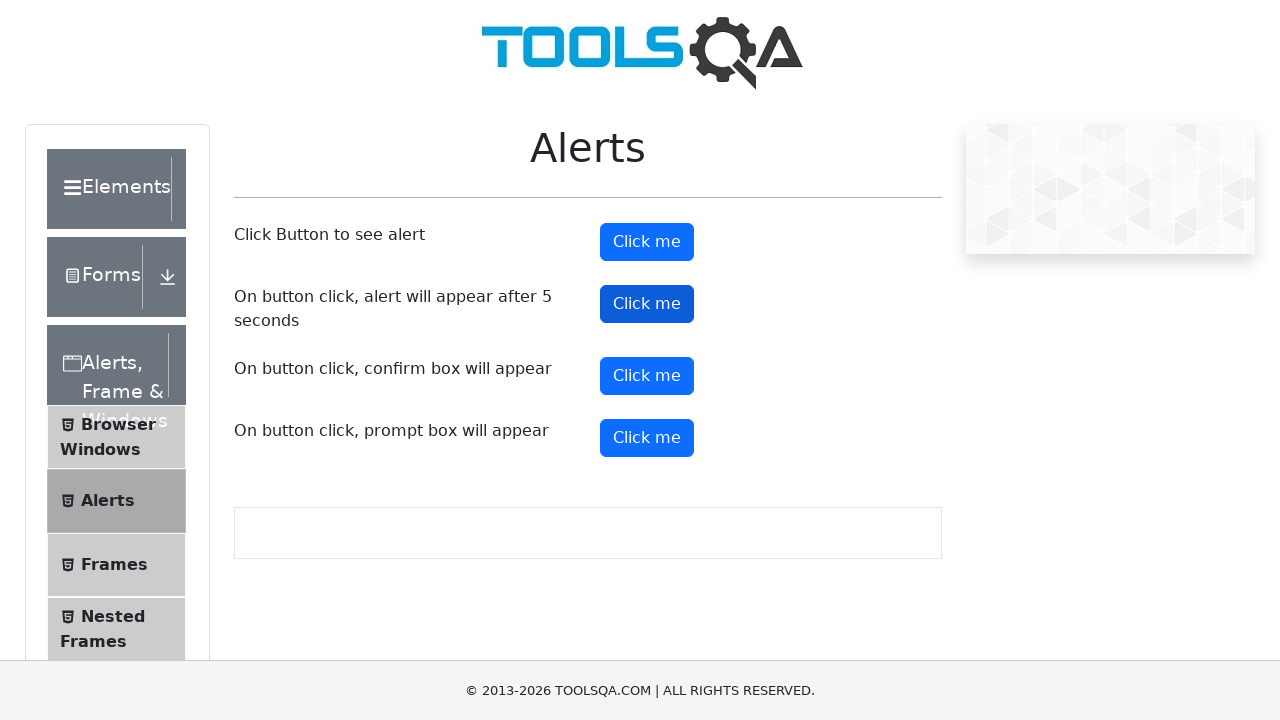

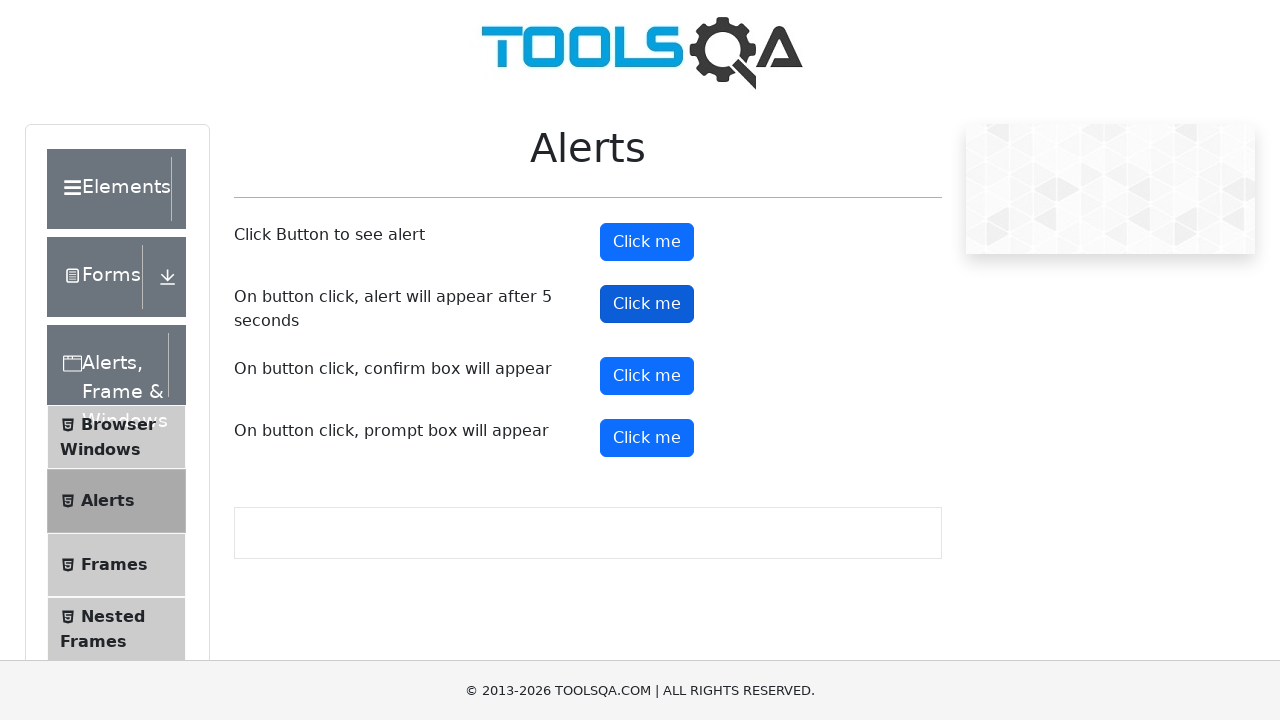